Tests clicking on a home link that opens in a new tab, then switches to the new tab and verifies the URL is the homepage

Starting URL: https://demoqa.com/links

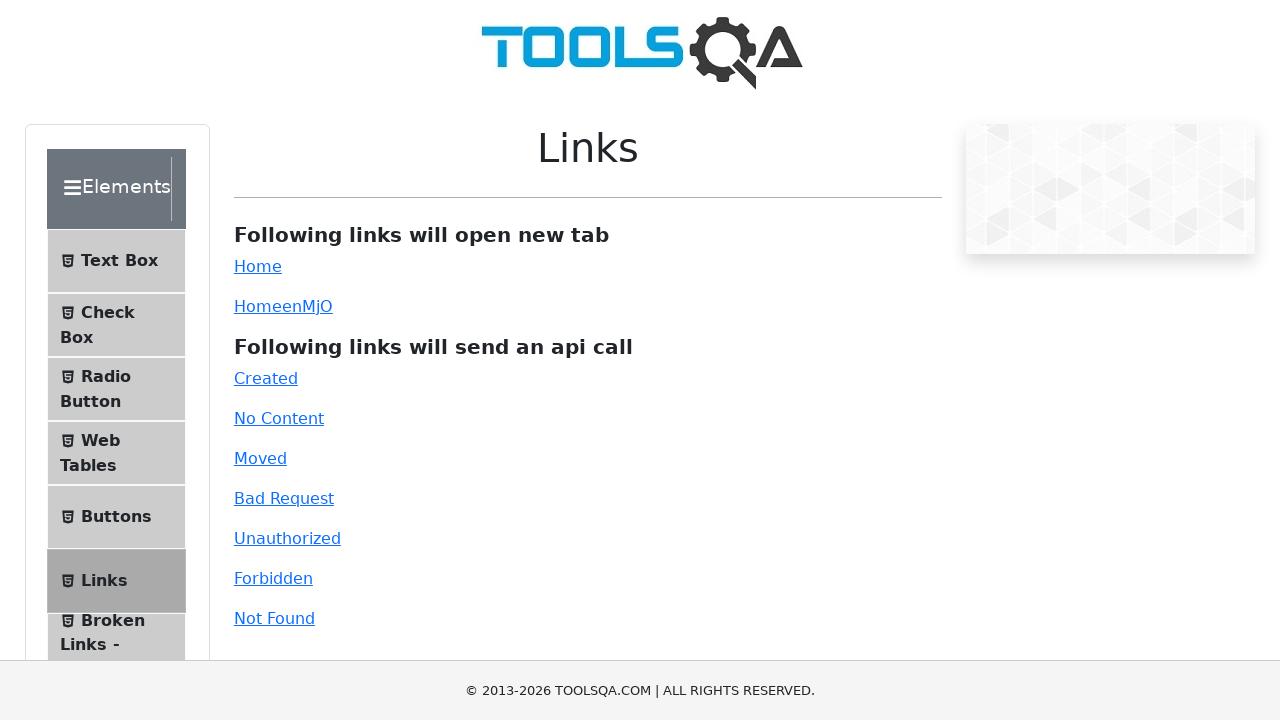

Set viewport size to 1920x1080
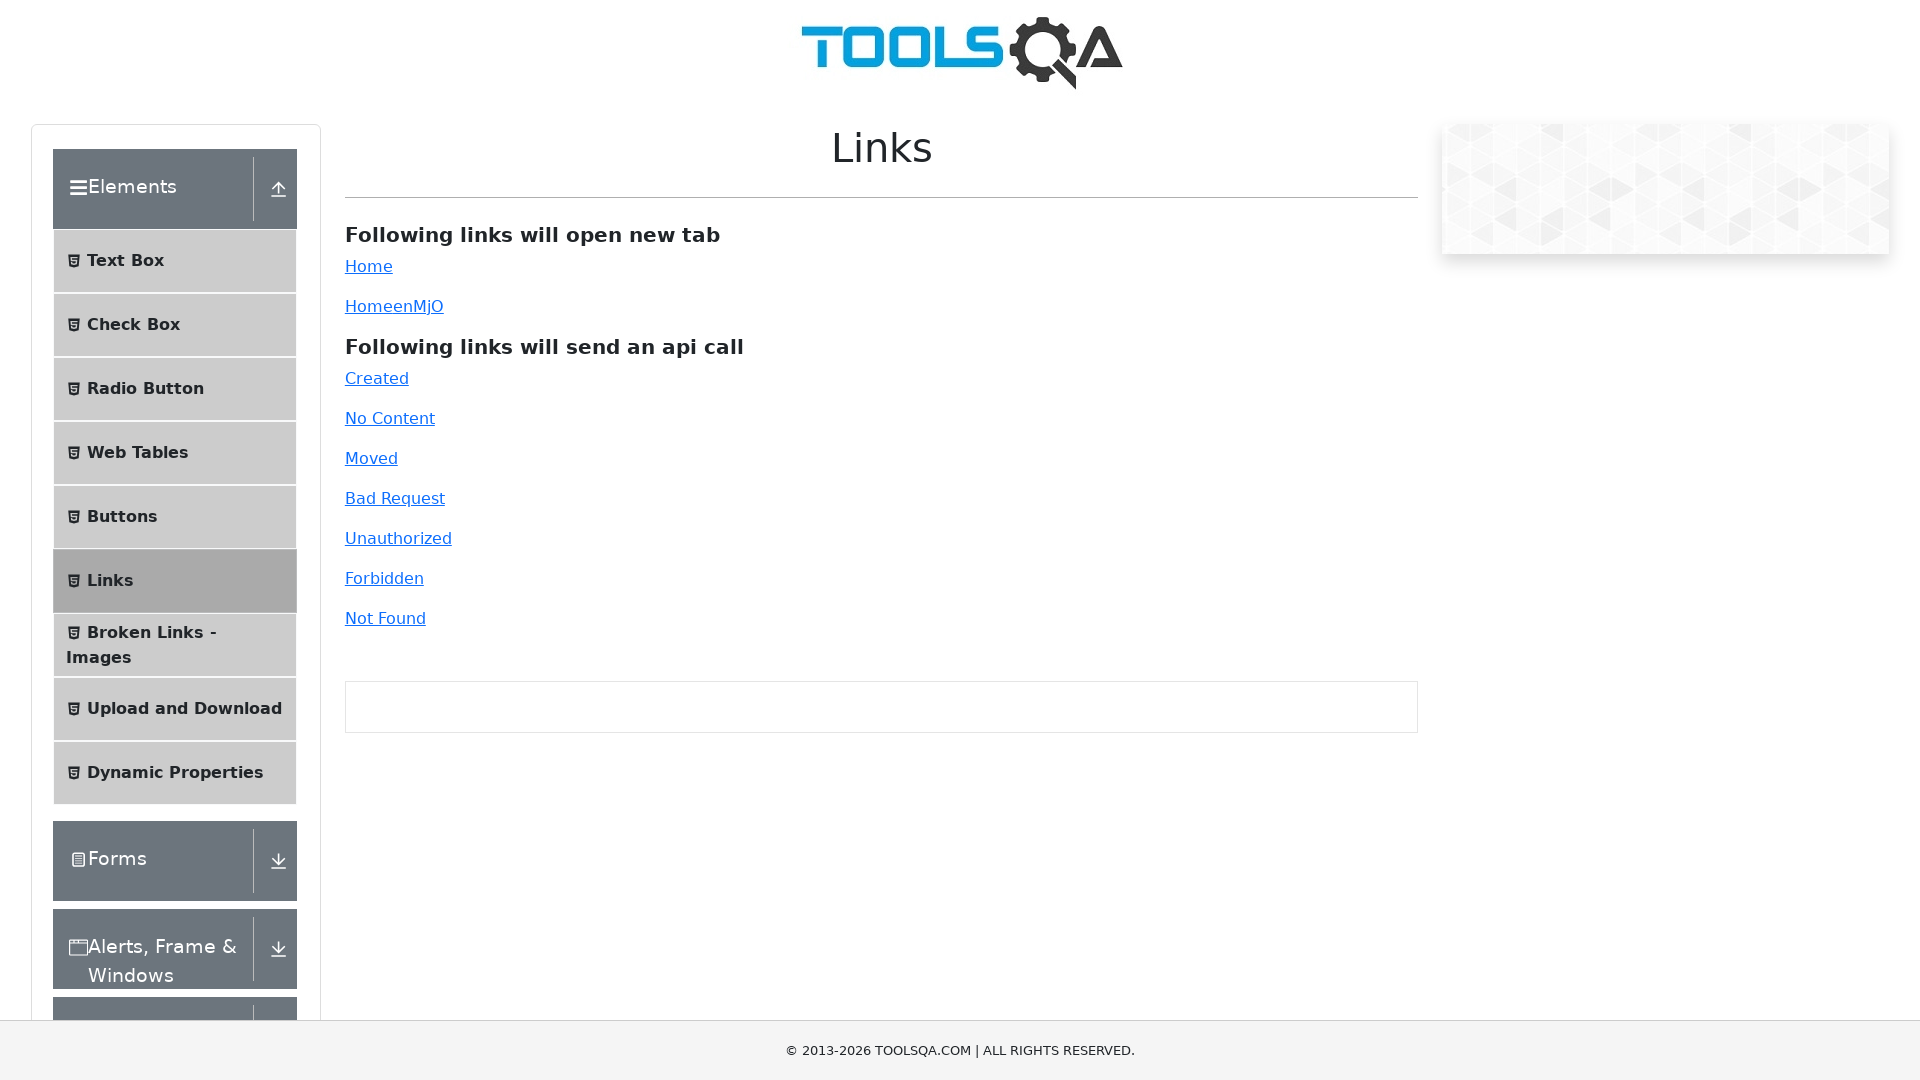

Scrolled down by 1000 pixels to reveal home link
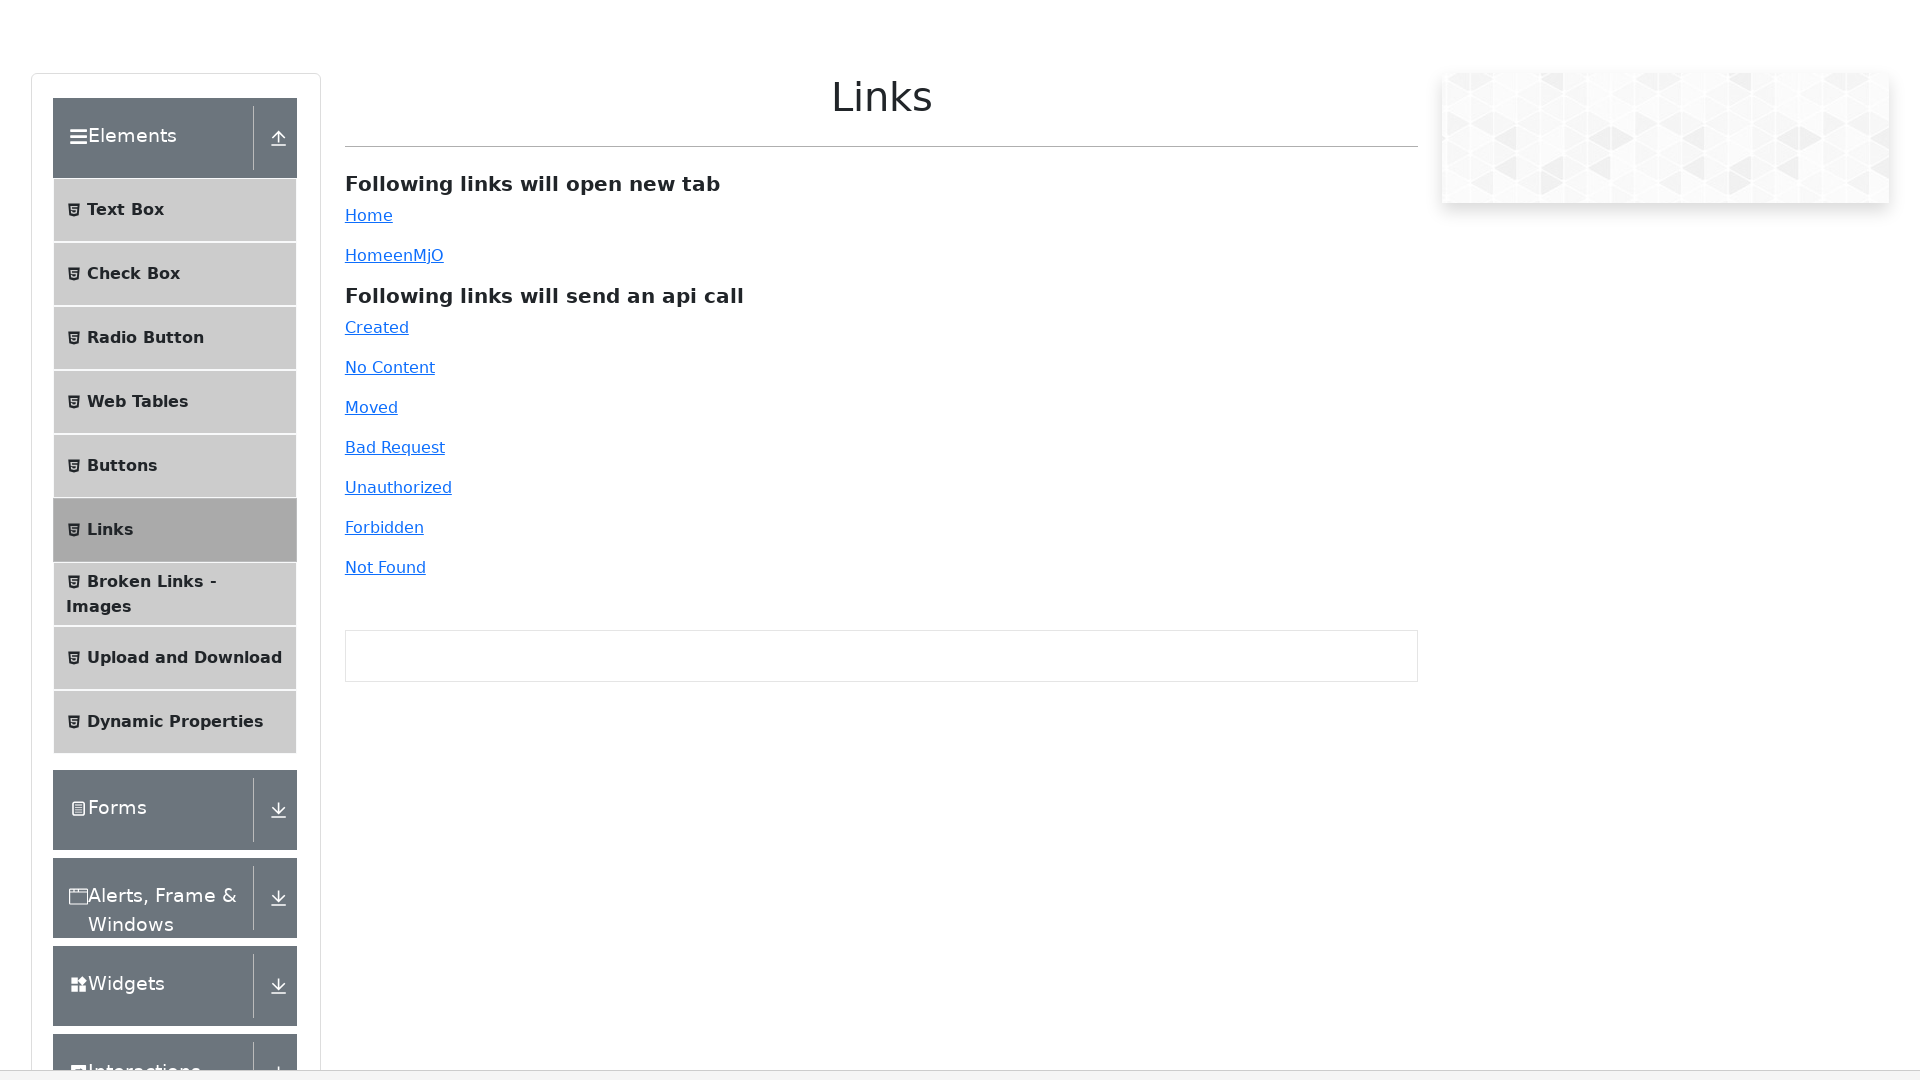

Clicked home link (#simpleLink) which opens in new tab at (369, 266) on #simpleLink
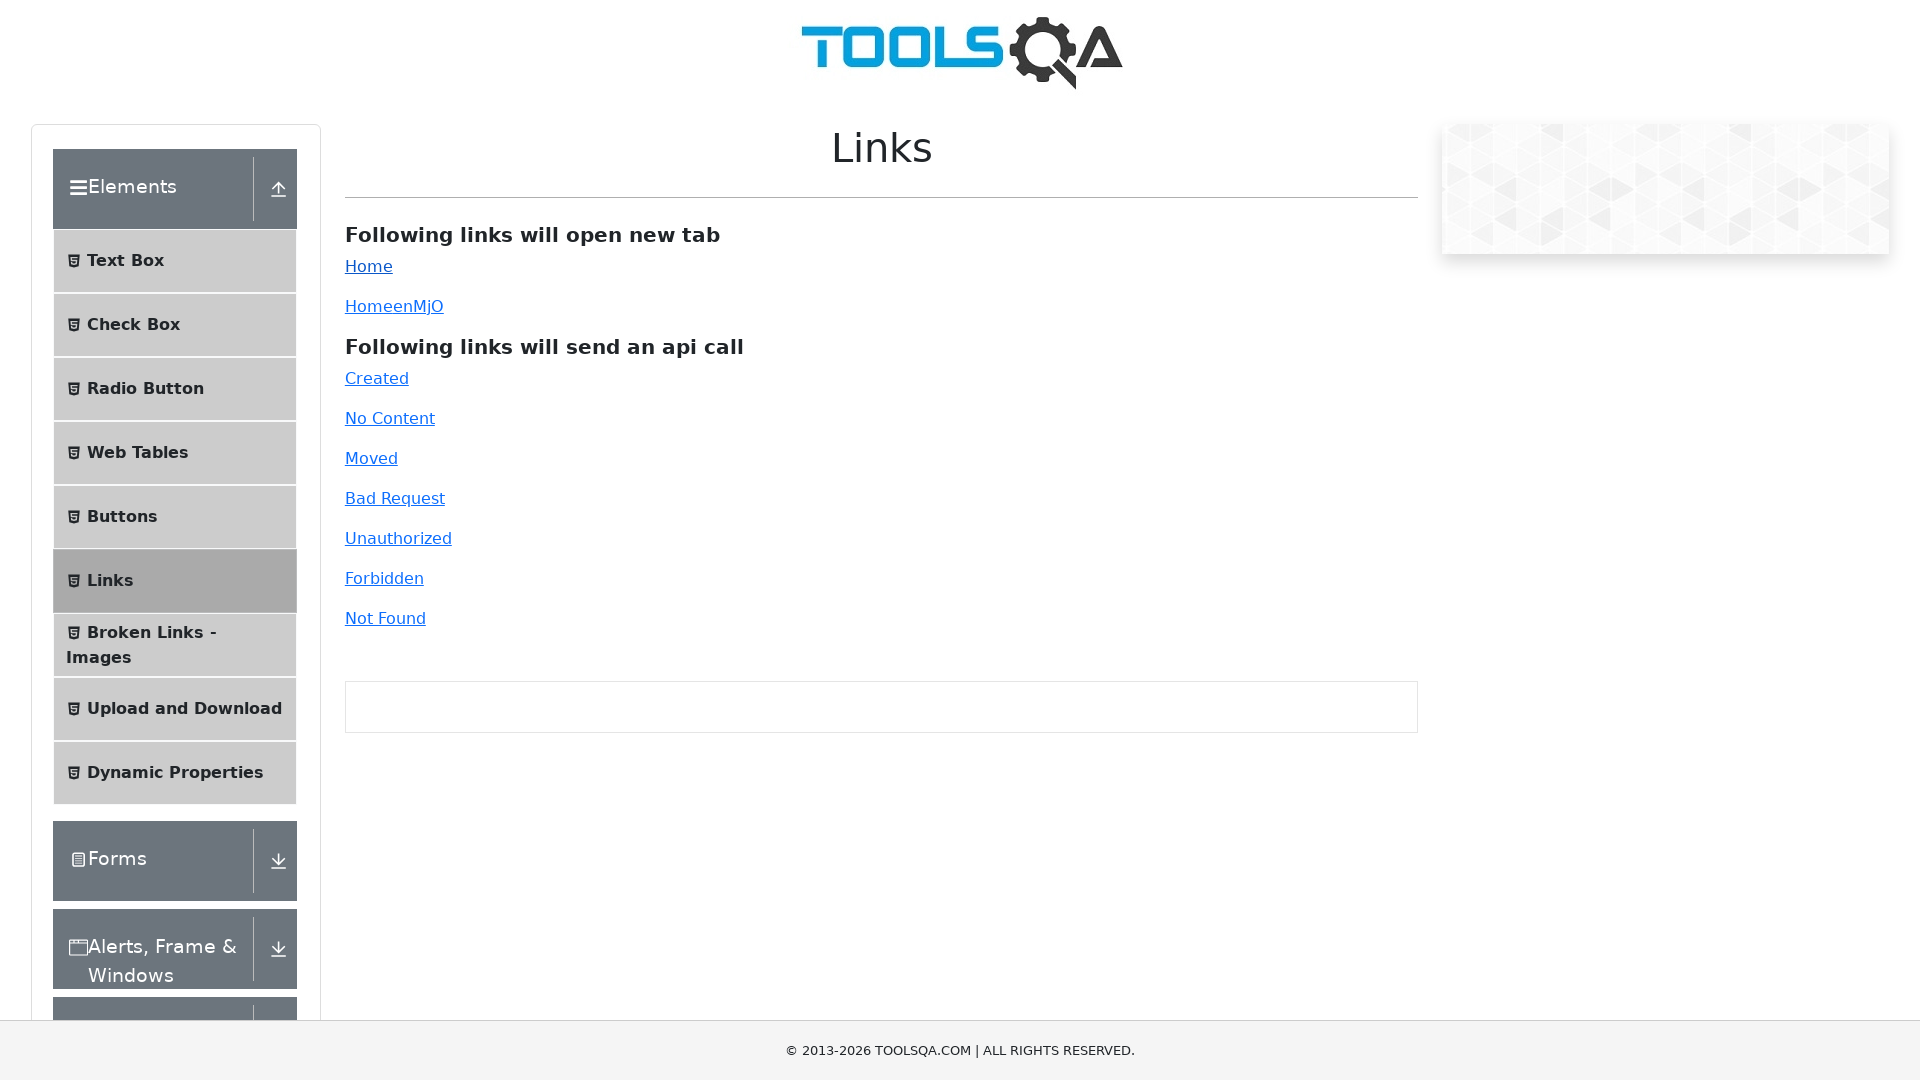

New tab opened and page loaded completely
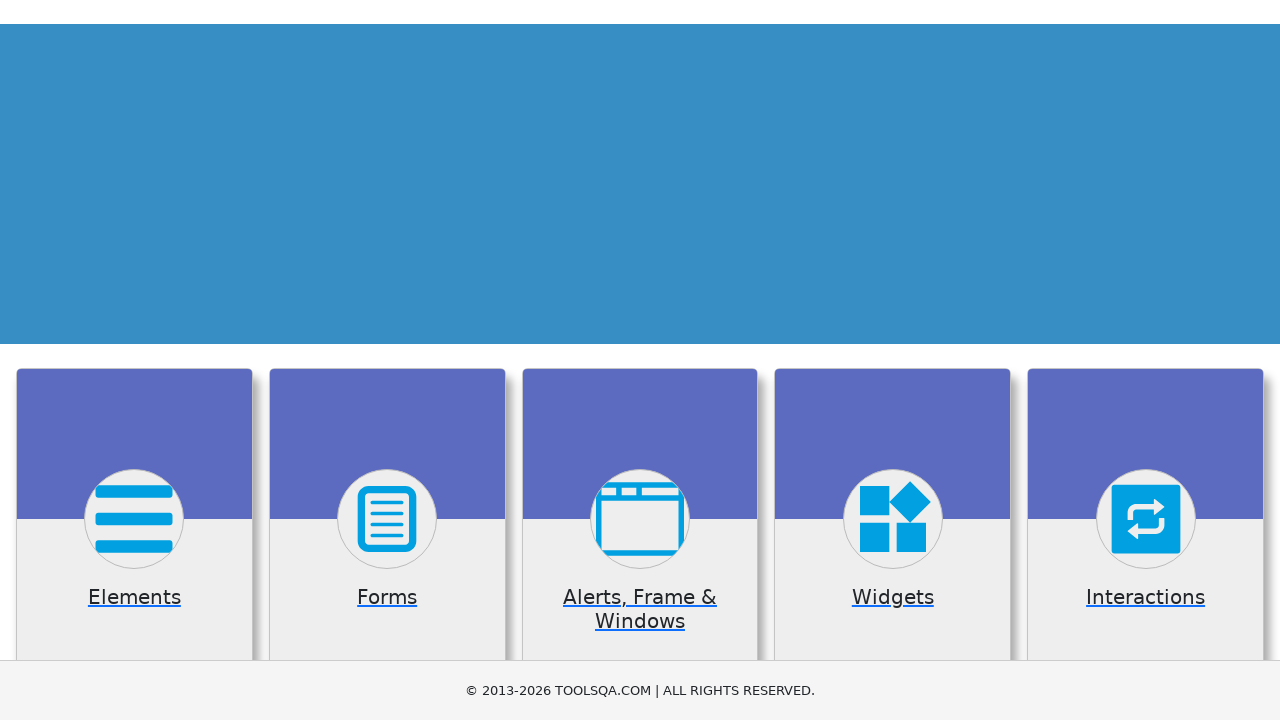

Verified new tab URL is https://demoqa.com/ (homepage)
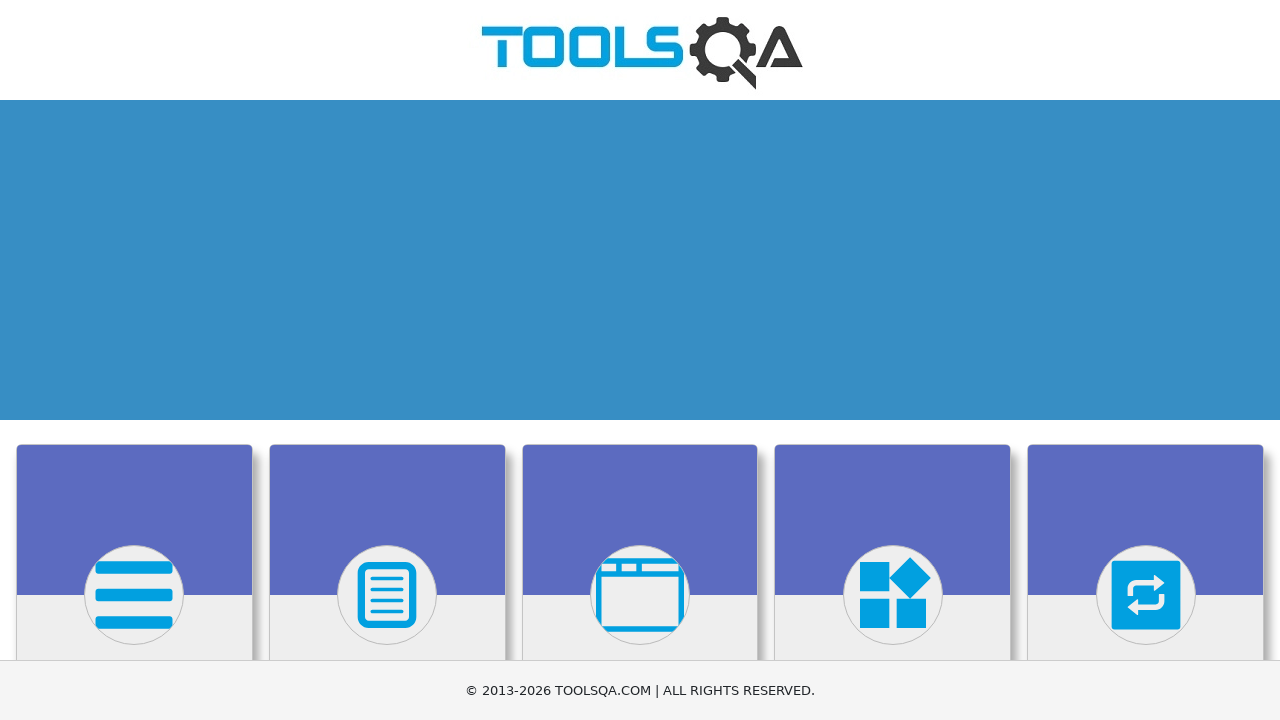

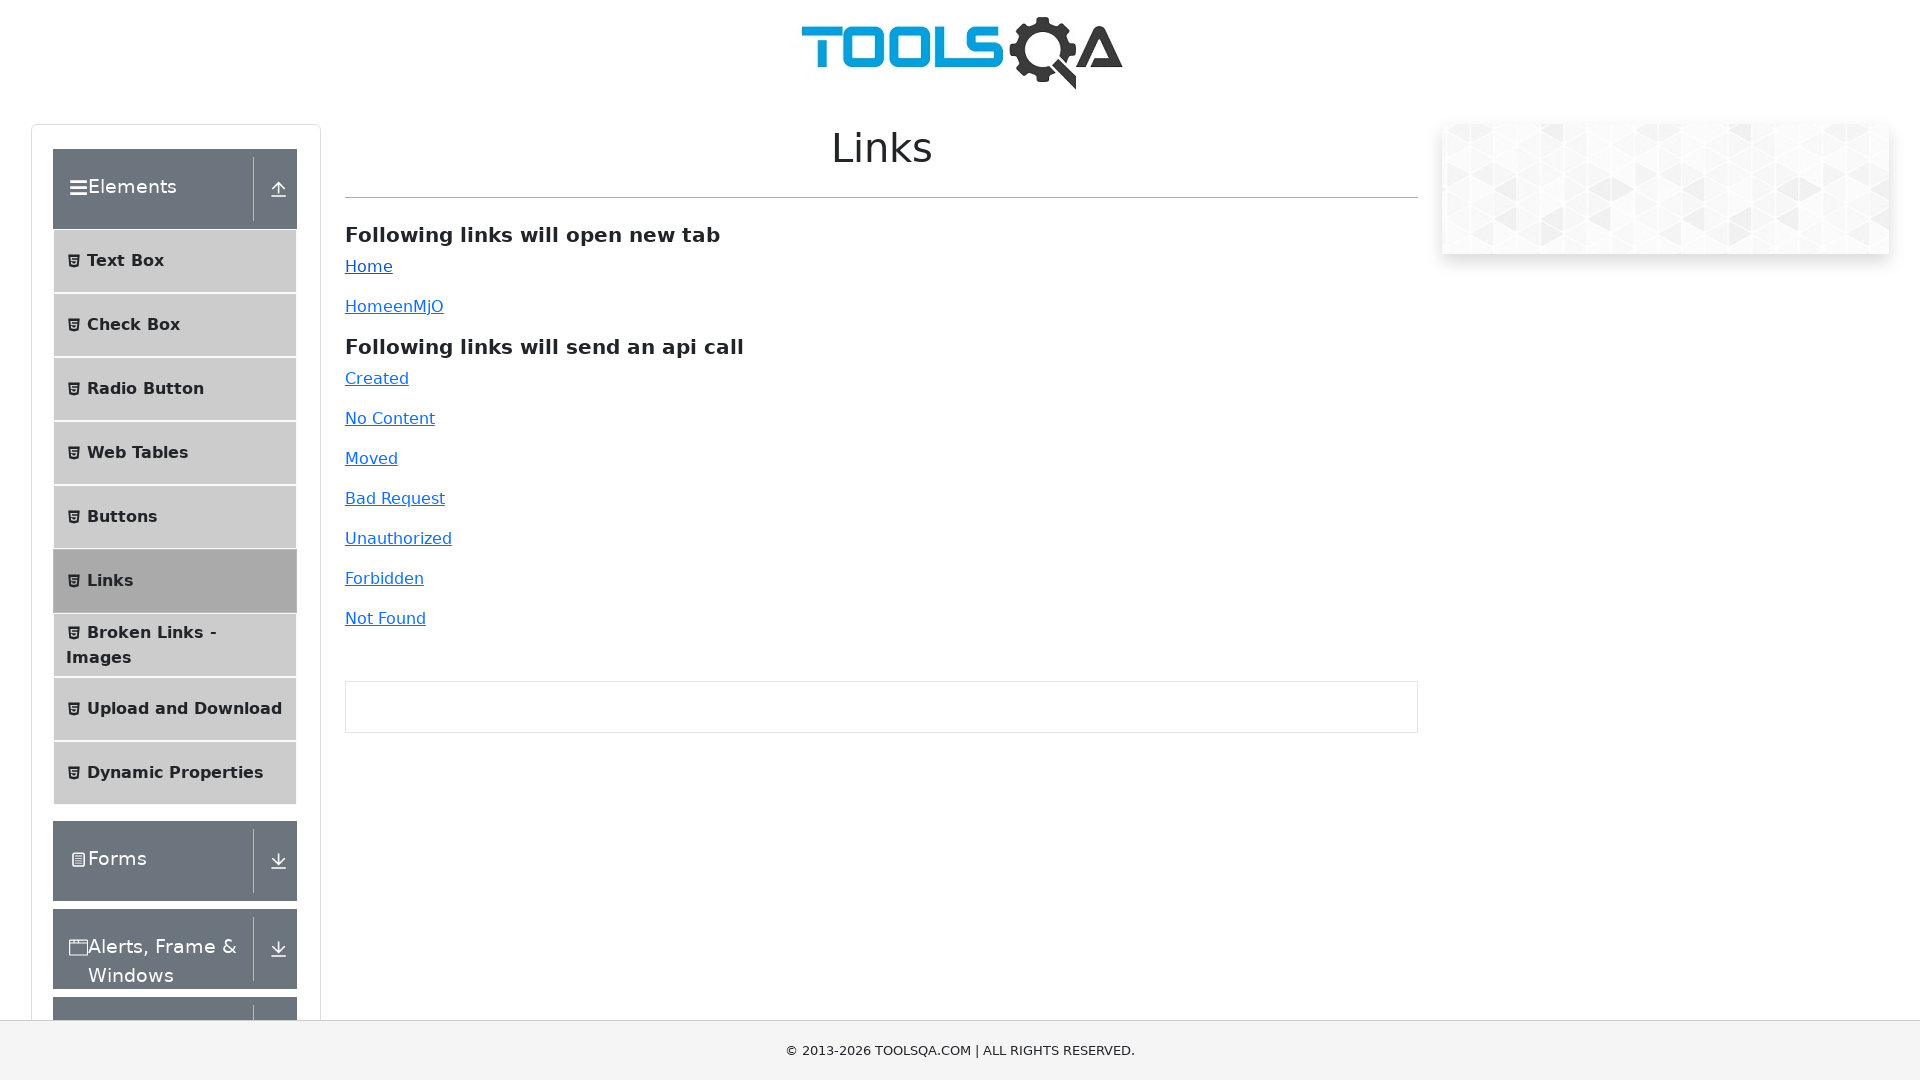